Tests an e-commerce flow by adding specific vegetables (Cucumber, Brocolli, Beetroot) to cart, proceeding to checkout, and applying a promo code to verify discount functionality

Starting URL: https://rahulshettyacademy.com/seleniumPractise/

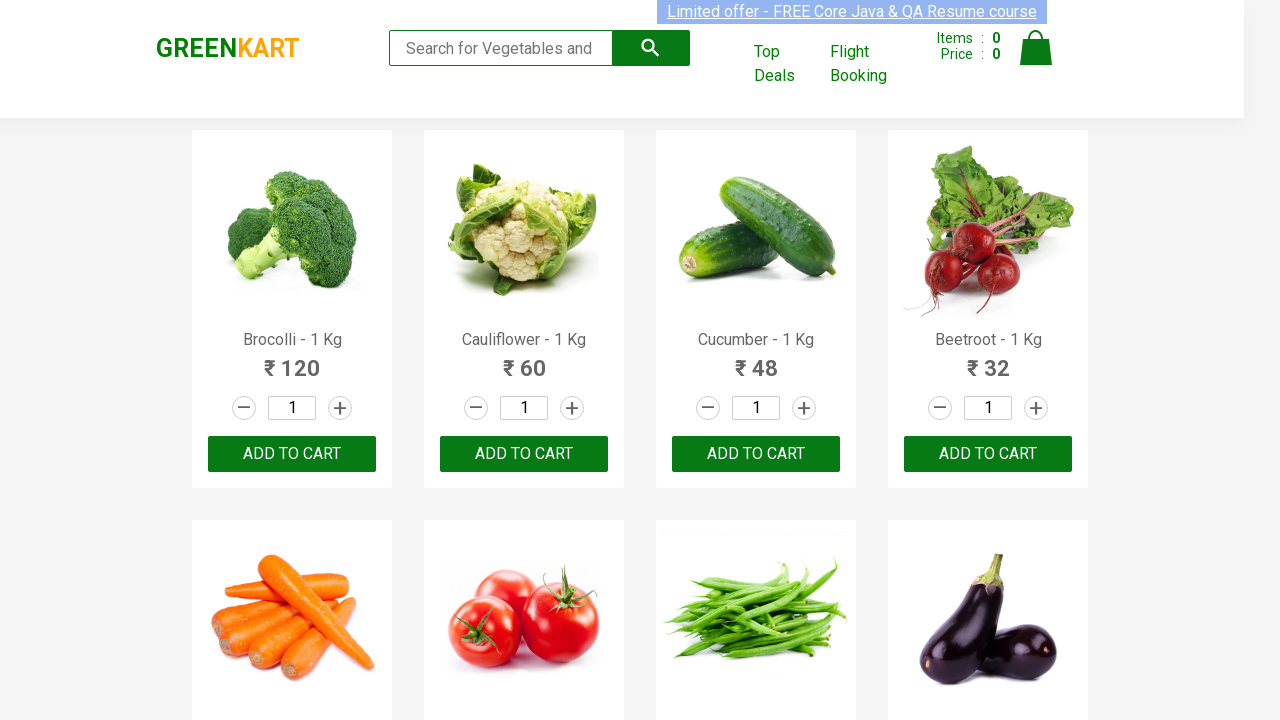

Waited for product names to load on the page
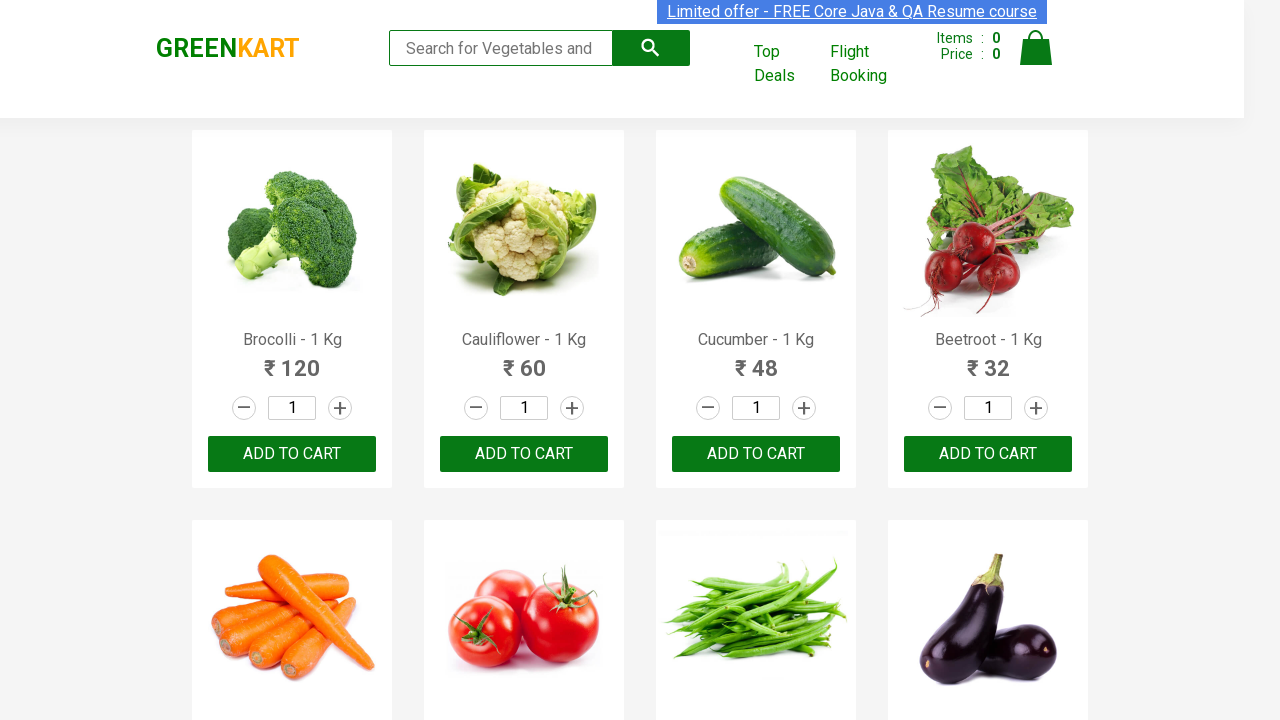

Retrieved all product name elements
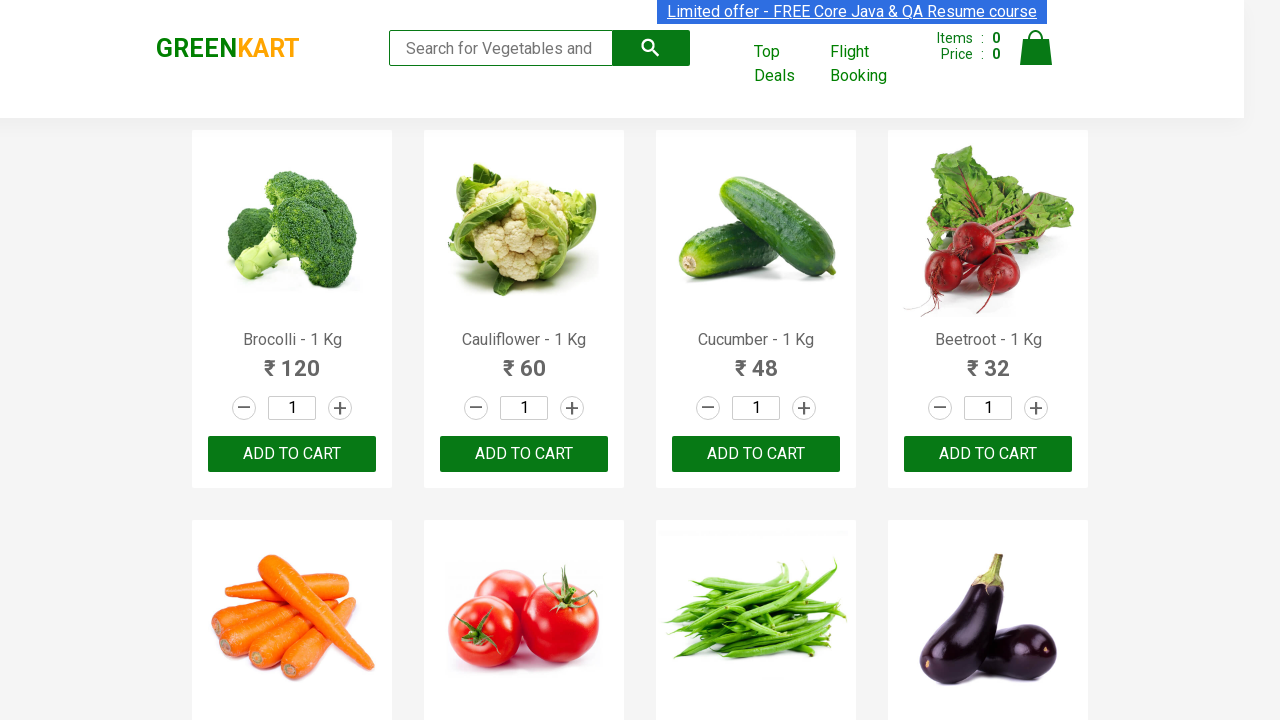

Retrieved all add to cart buttons
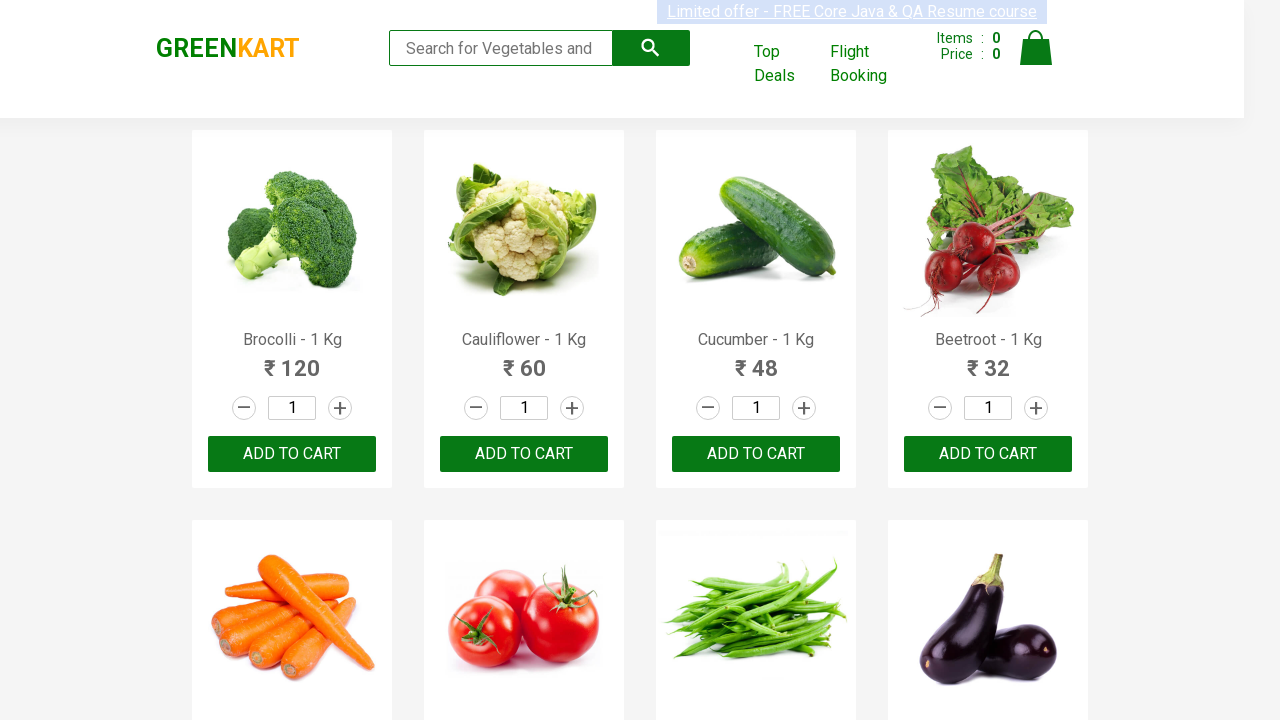

Added Brocolli to cart at (292, 454) on xpath=//div[@class='product-action']/button >> nth=0
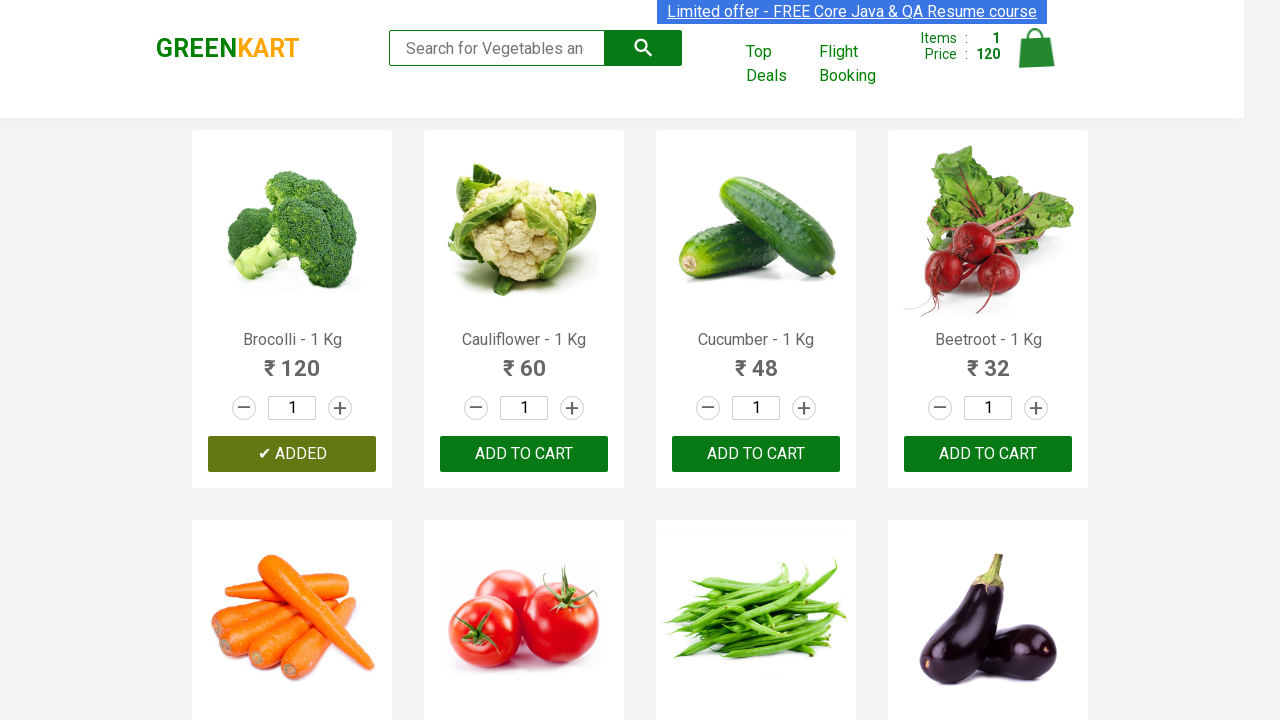

Added Cucumber to cart at (756, 454) on xpath=//div[@class='product-action']/button >> nth=2
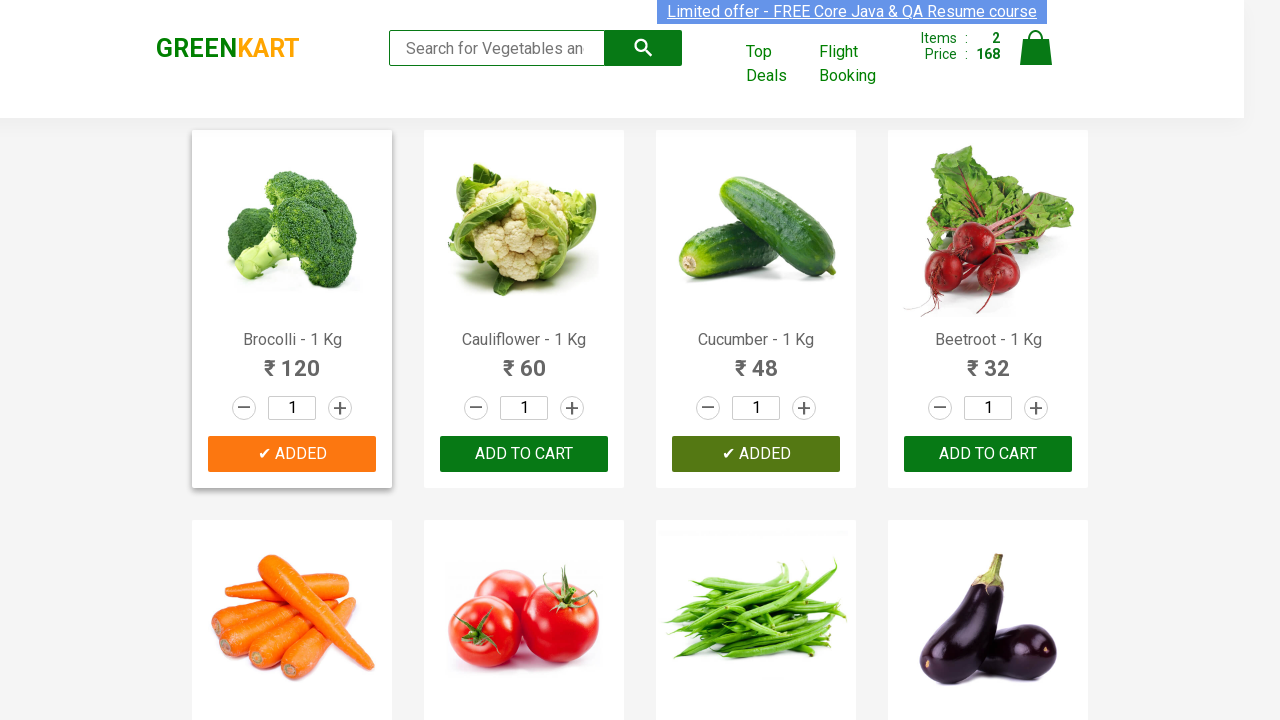

Added Beetroot to cart at (988, 454) on xpath=//div[@class='product-action']/button >> nth=3
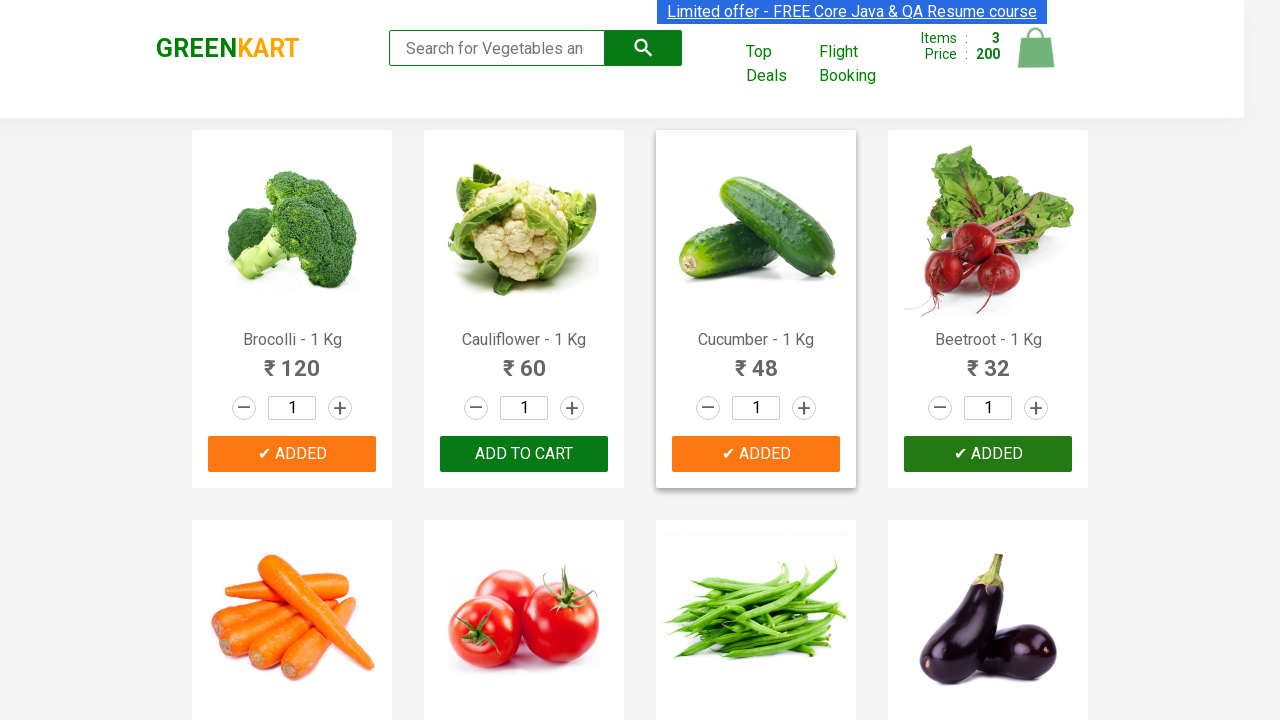

Clicked on cart icon to view cart at (1036, 48) on img[alt='Cart']
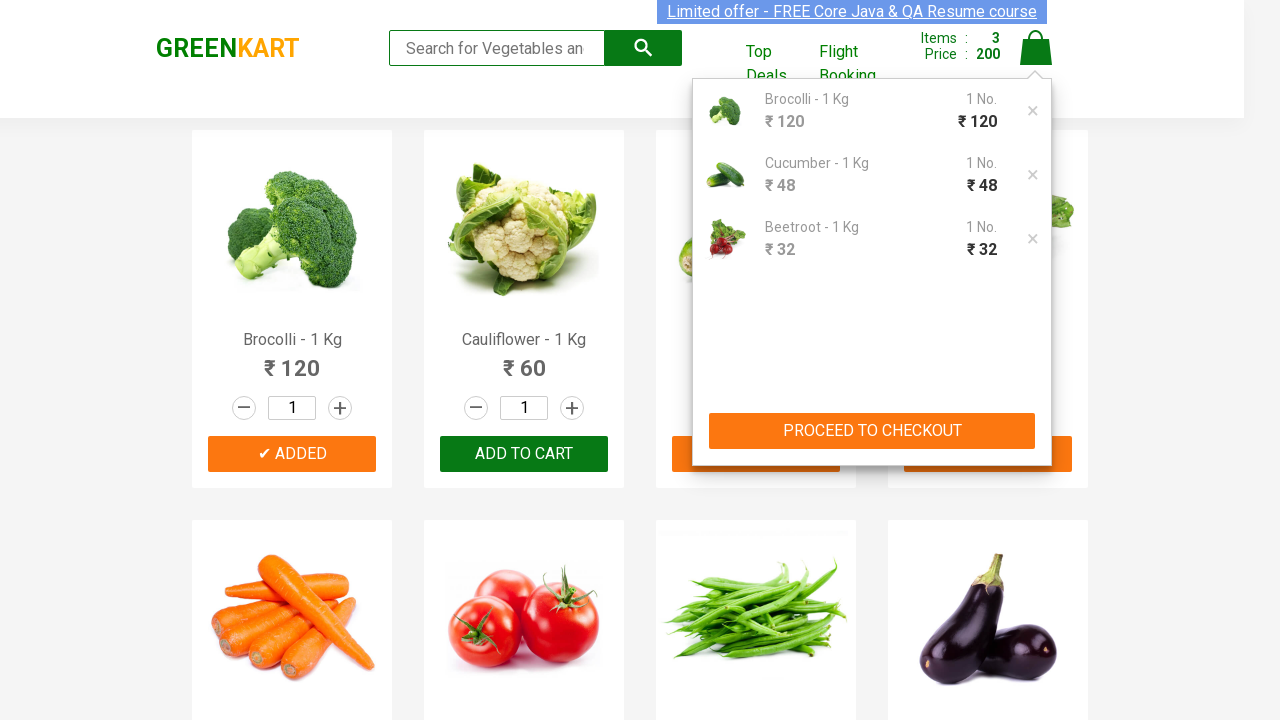

Clicked 'PROCEED TO CHECKOUT' button at (872, 431) on xpath=//button[contains(text(),'PROCEED TO CHECKOUT')]
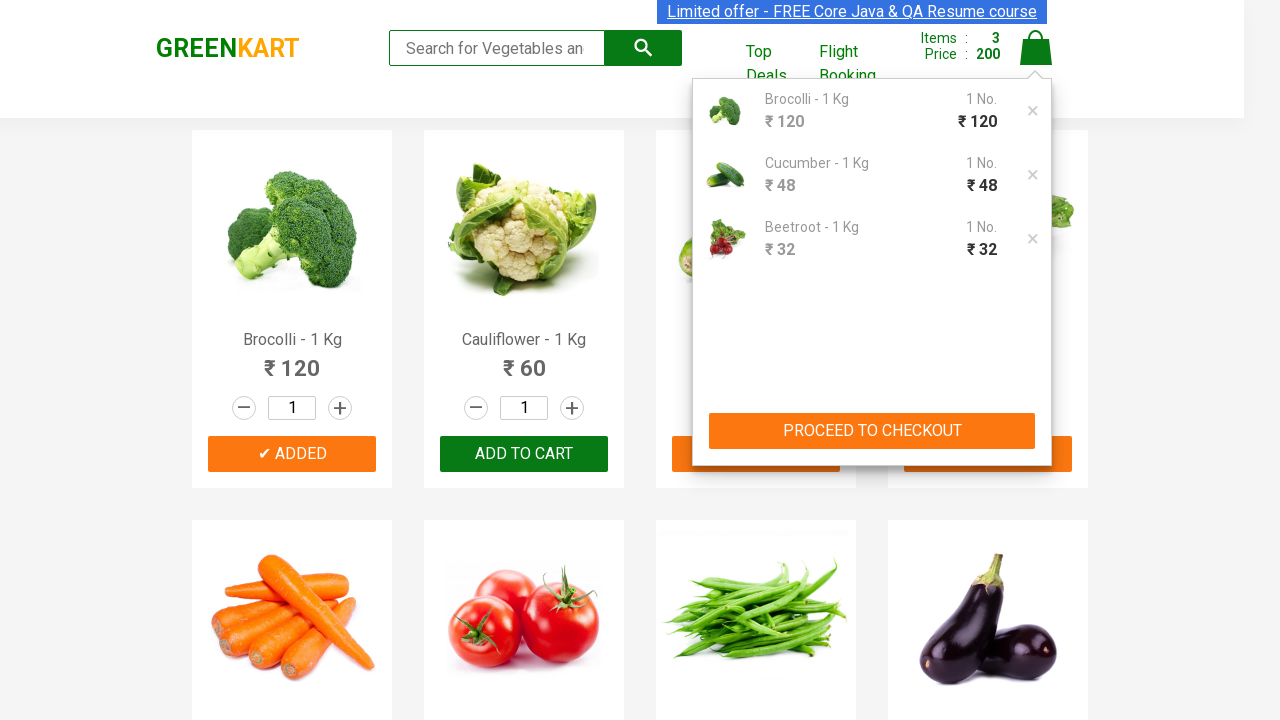

Promo code input field became visible
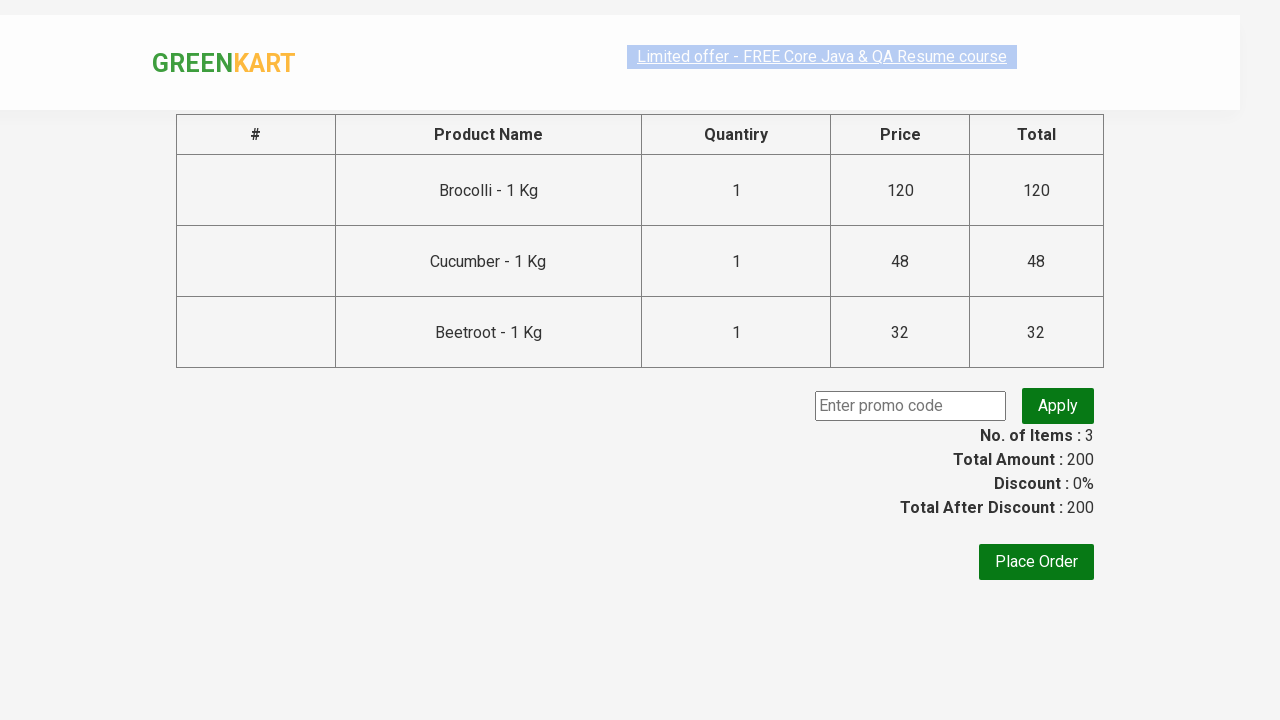

Entered promo code 'rahulshettyacademy' on input.promoCode
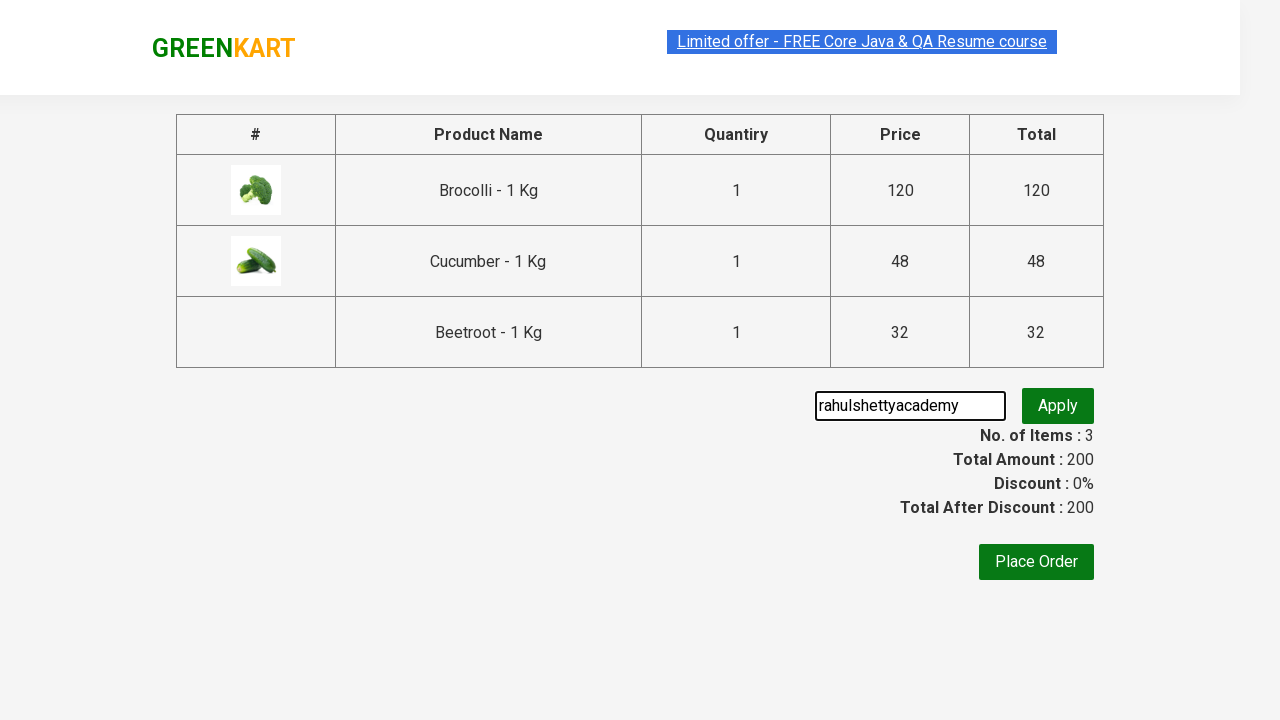

Clicked apply promo code button at (1058, 406) on button.promoBtn
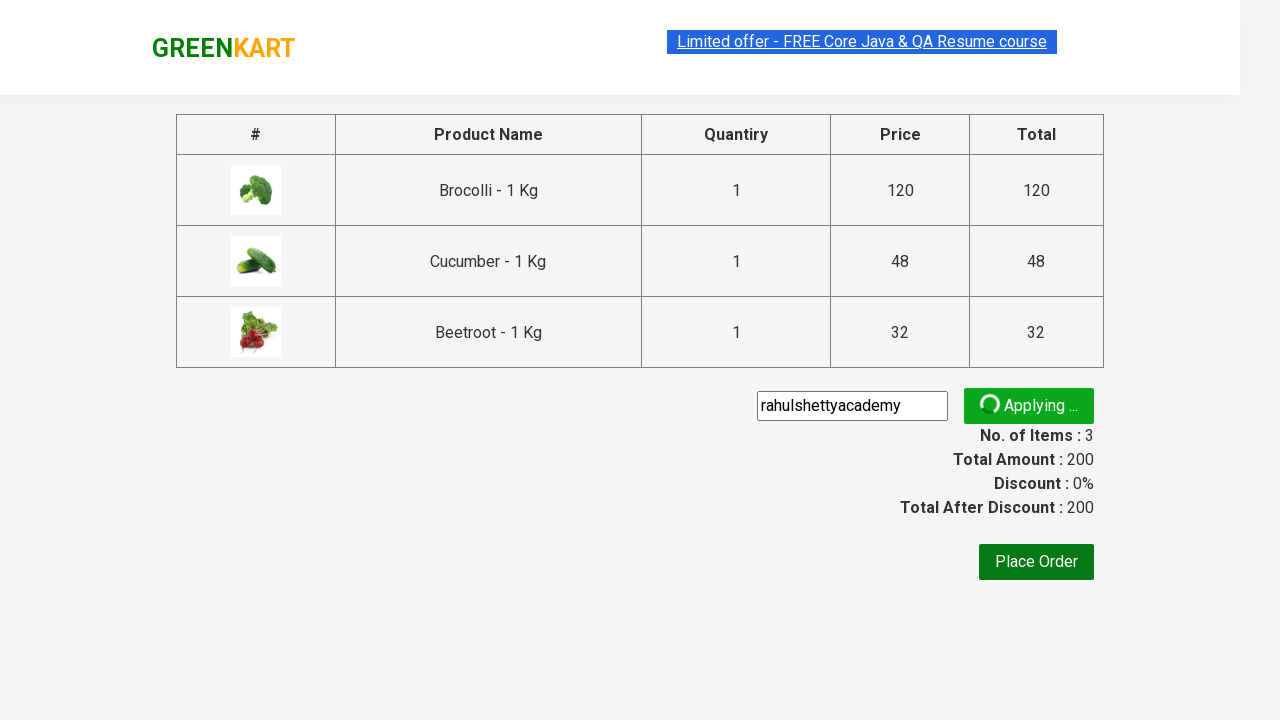

Promo code discount information appeared on the page
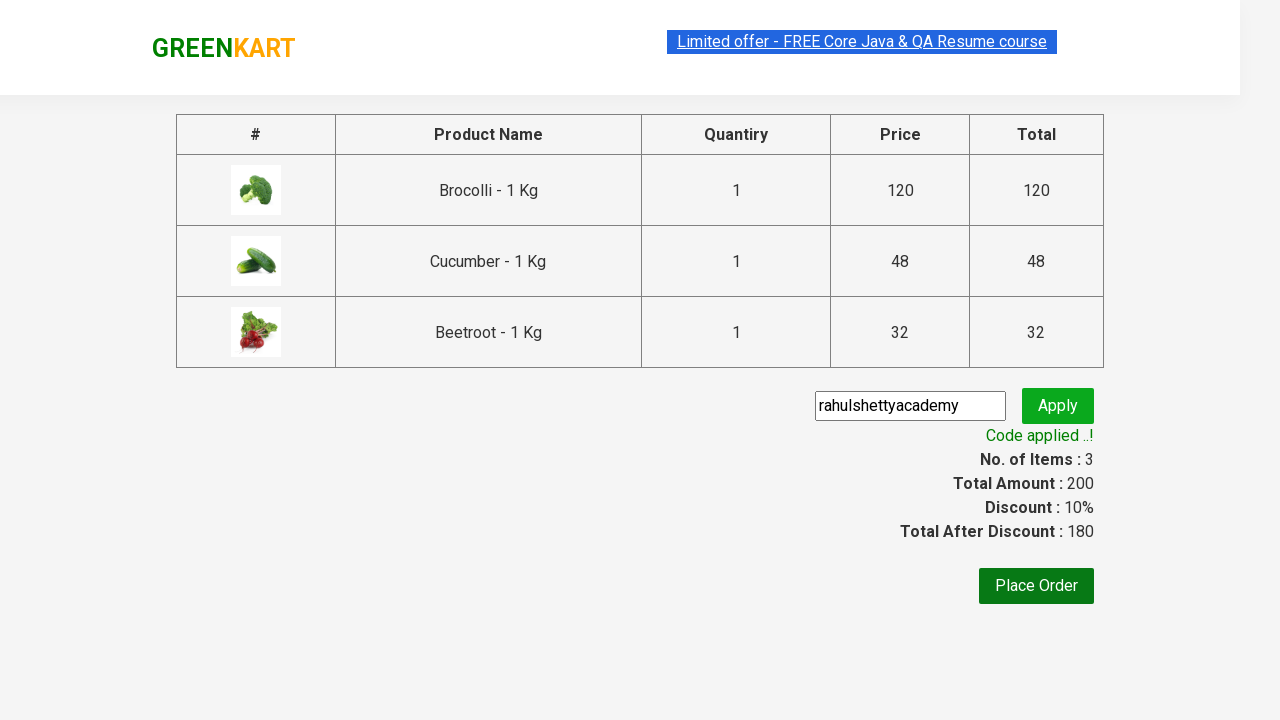

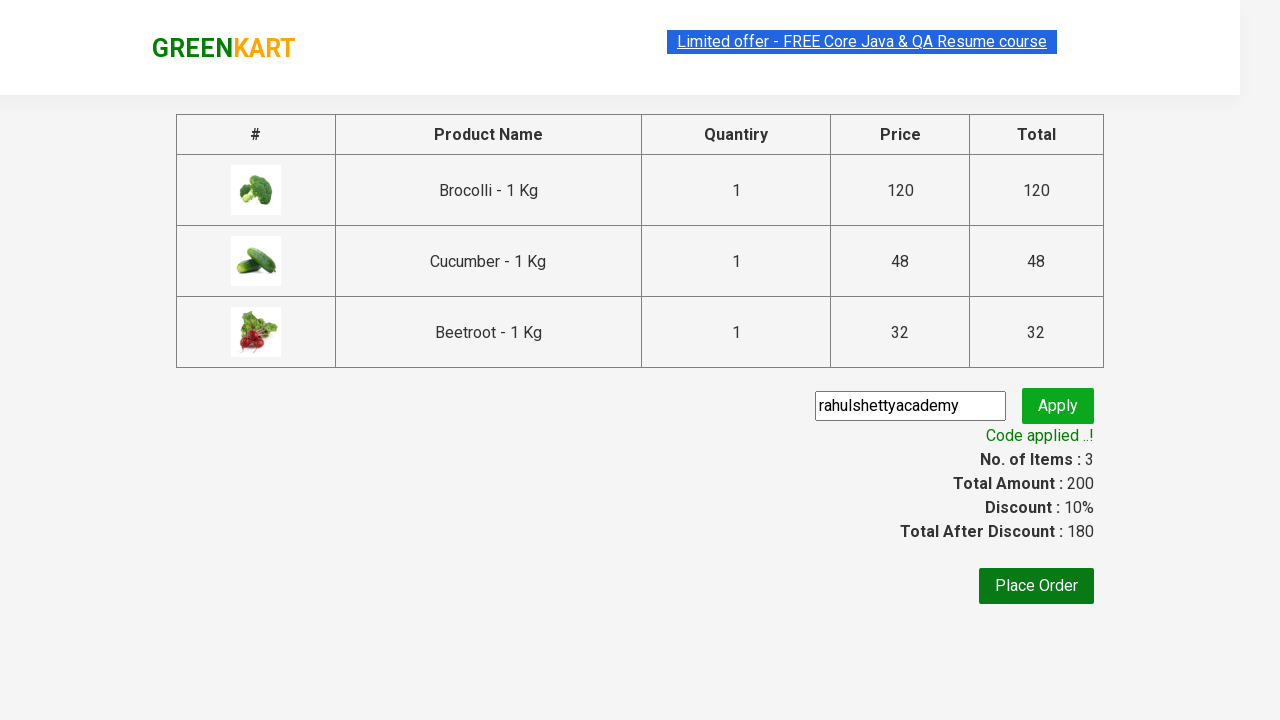